Tests search with a specific section selection (Transport) to verify filtered search results.

Starting URL: https://www.ss.lv/lv/search/

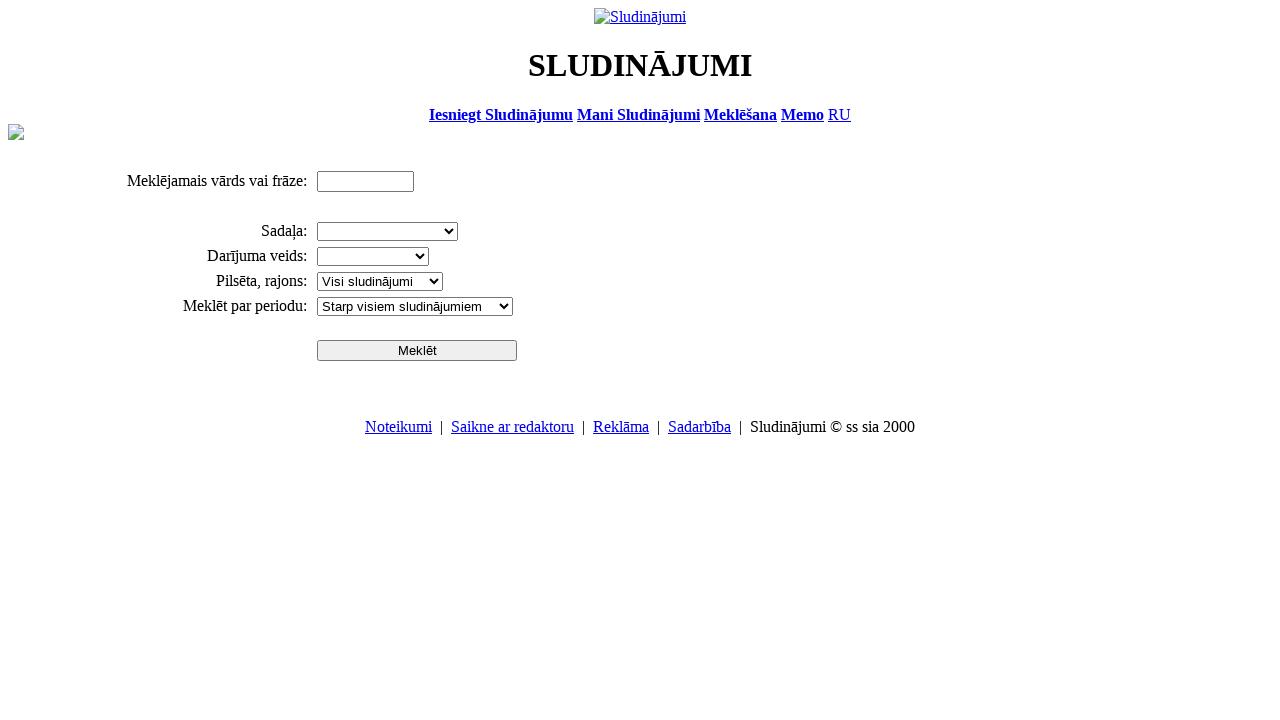

Selected 'Transports' section from dropdown menu on select[name='cid_0']
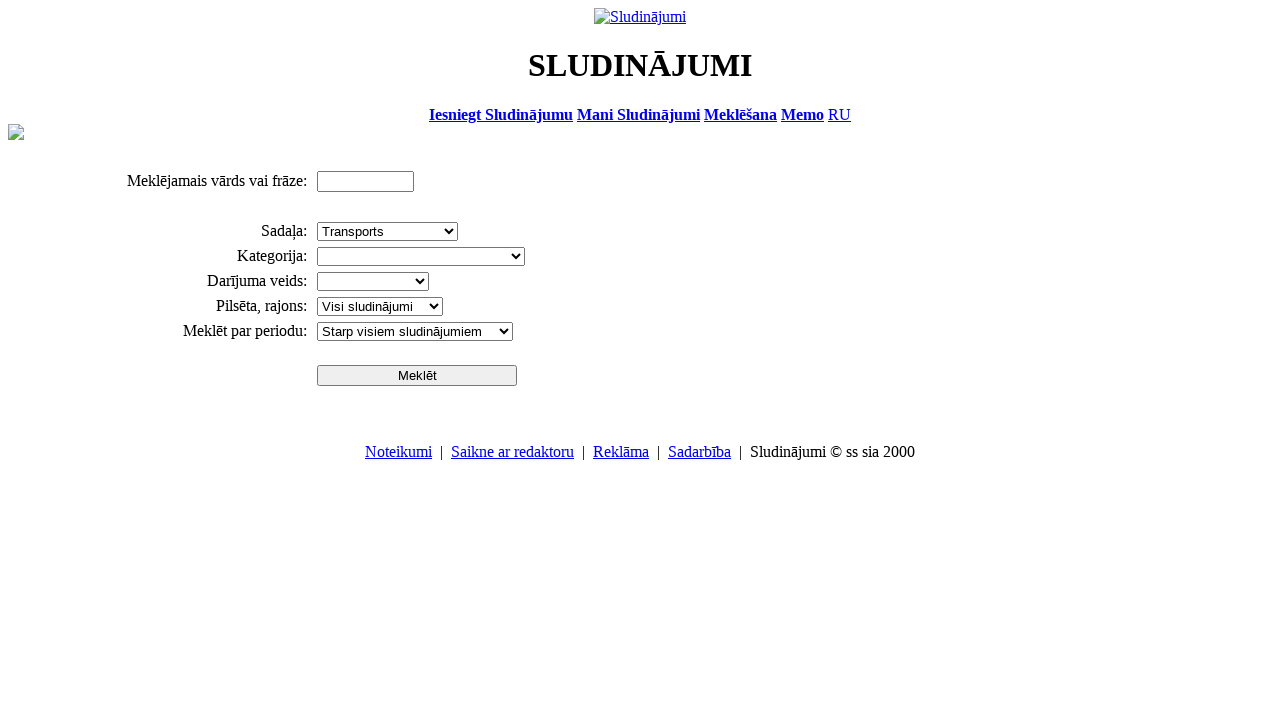

Clicked search button to execute filtered search at (417, 375) on input[name='btn']
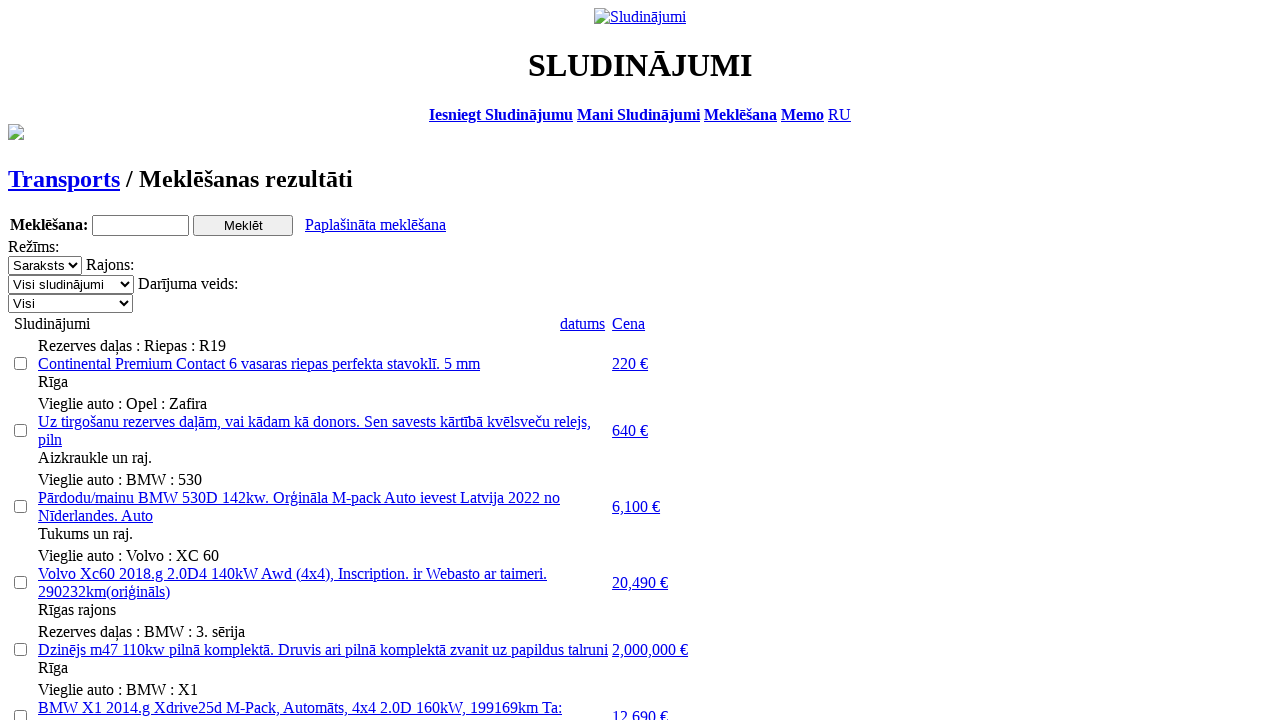

Search results loaded for Transport section
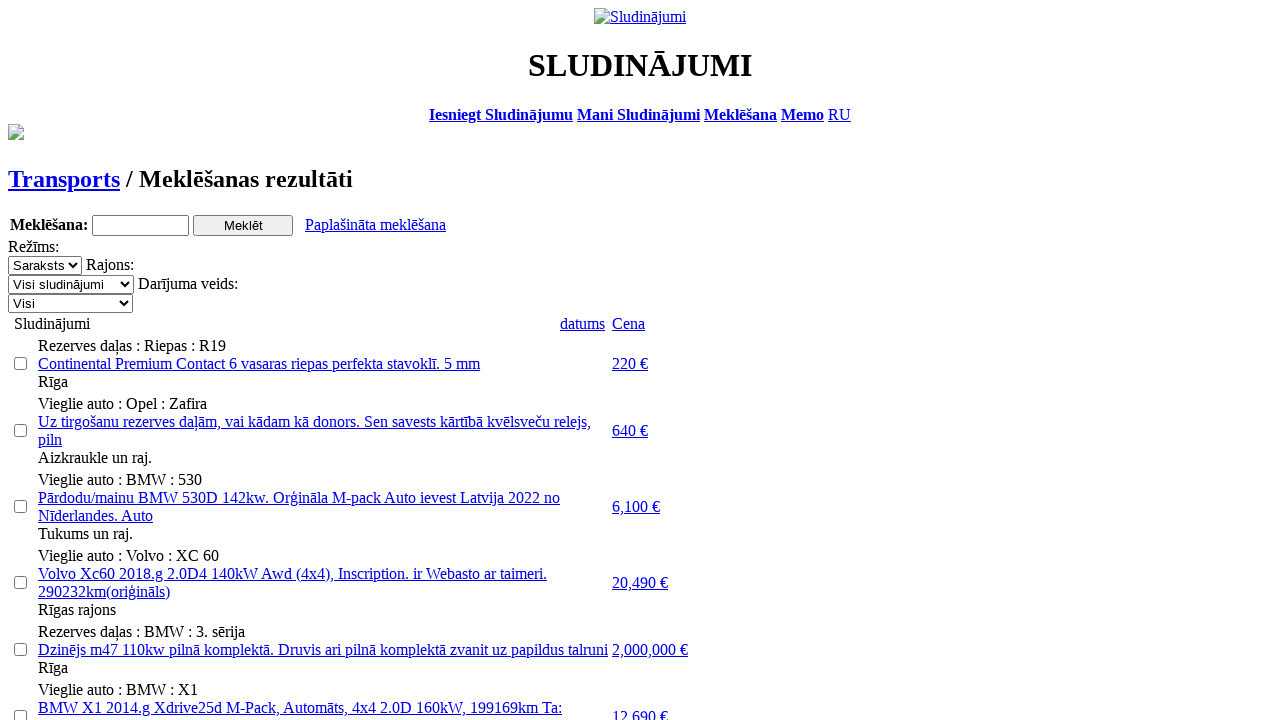

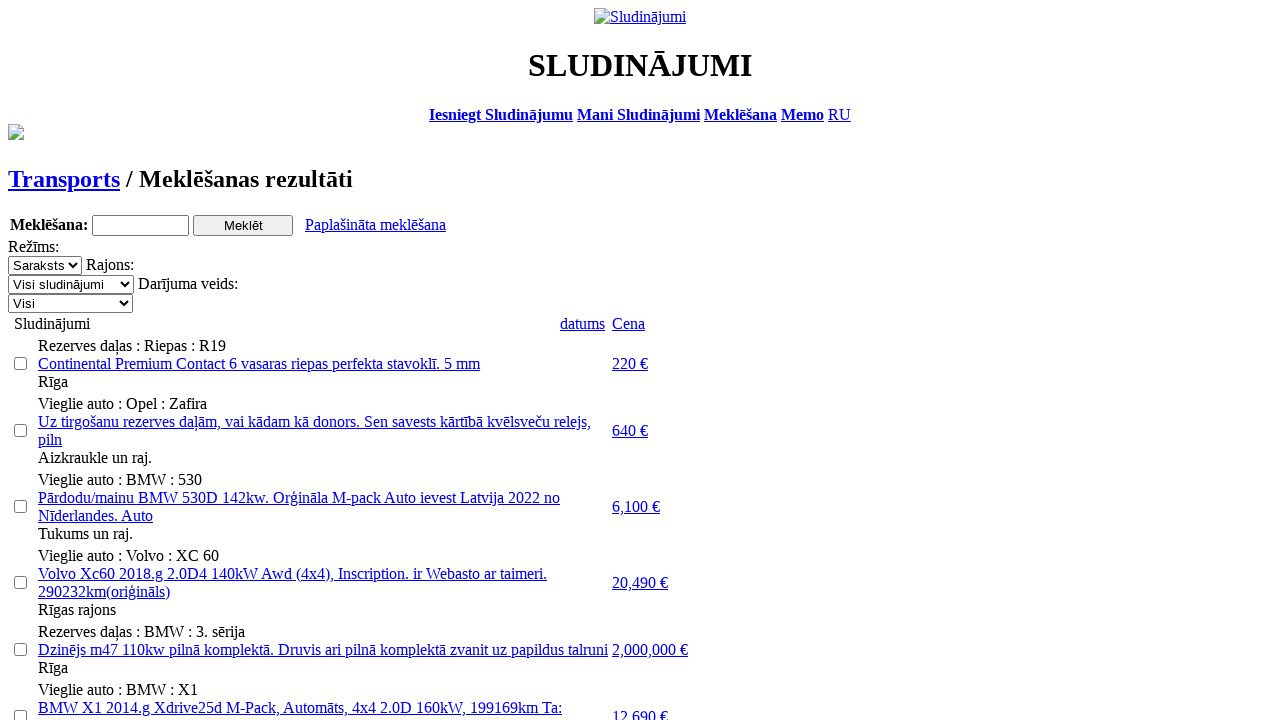